Tests window switching functionality by opening a new window, navigating to a different page to extract course information, then switching back to fill a form field with that information

Starting URL: https://rahulshettyacademy.com/angularpractice/

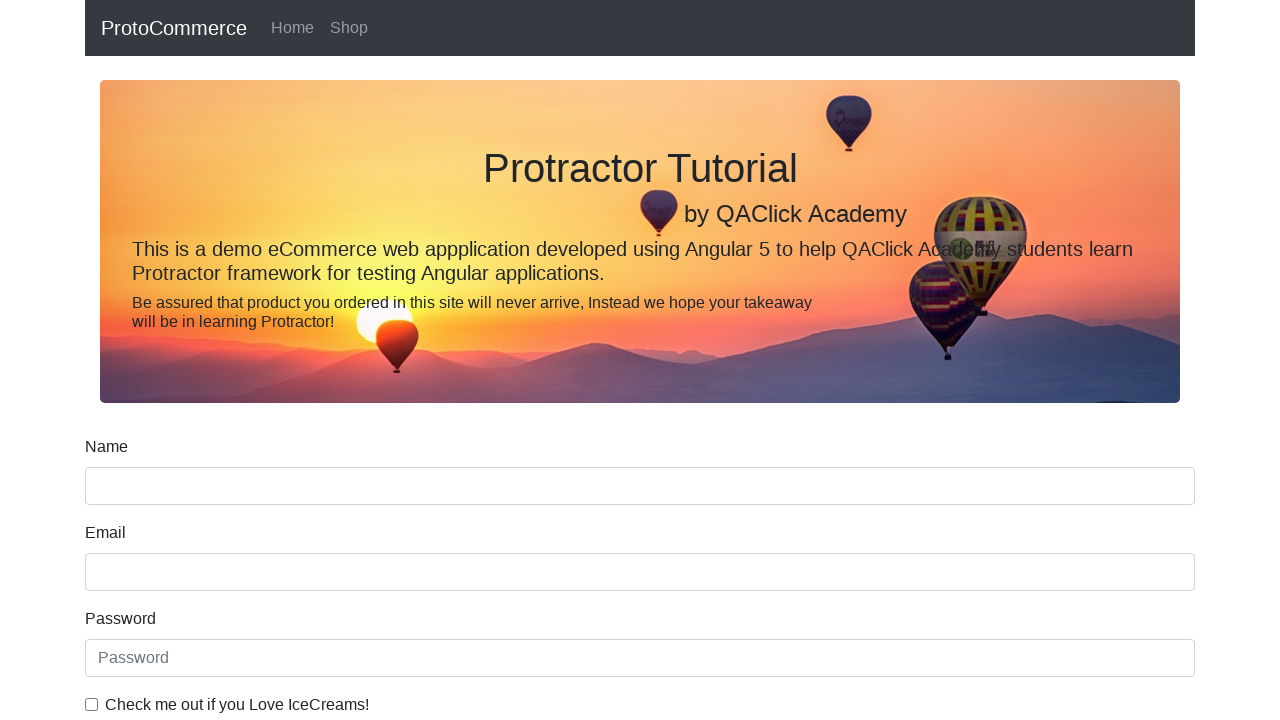

Opened a new browser window/tab
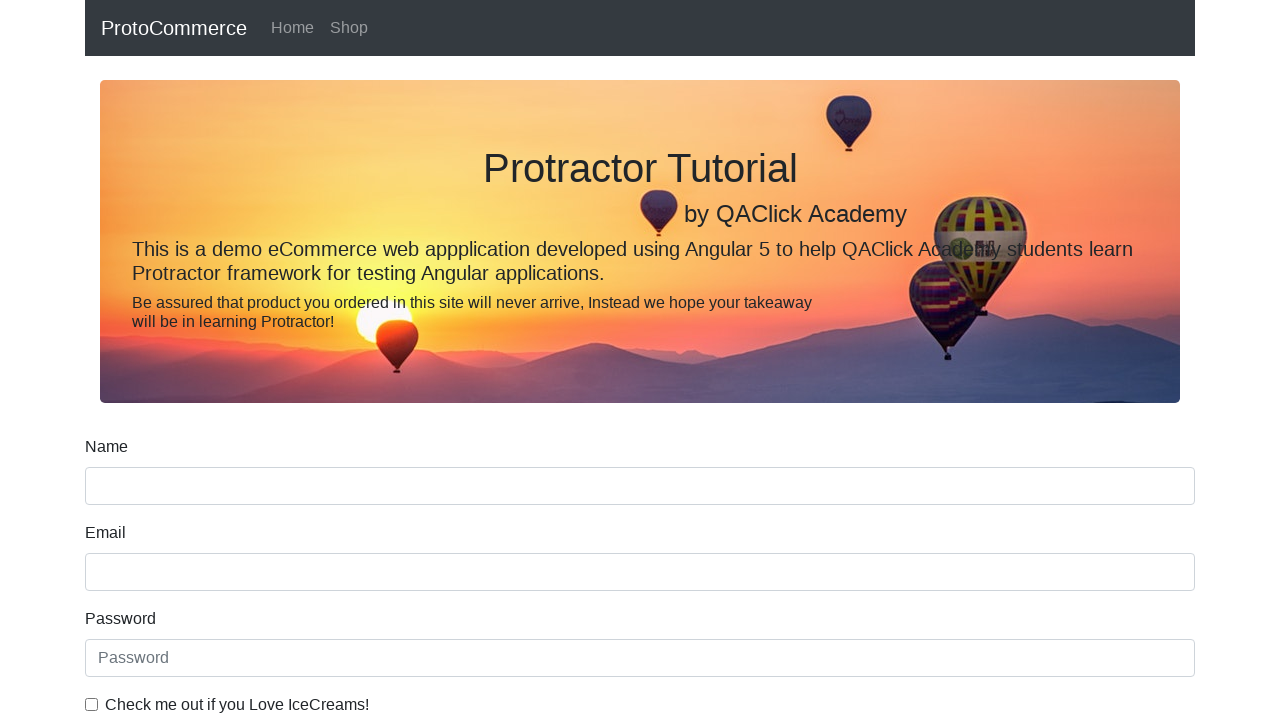

Navigated new window to https://rahulshettyacademy.com/
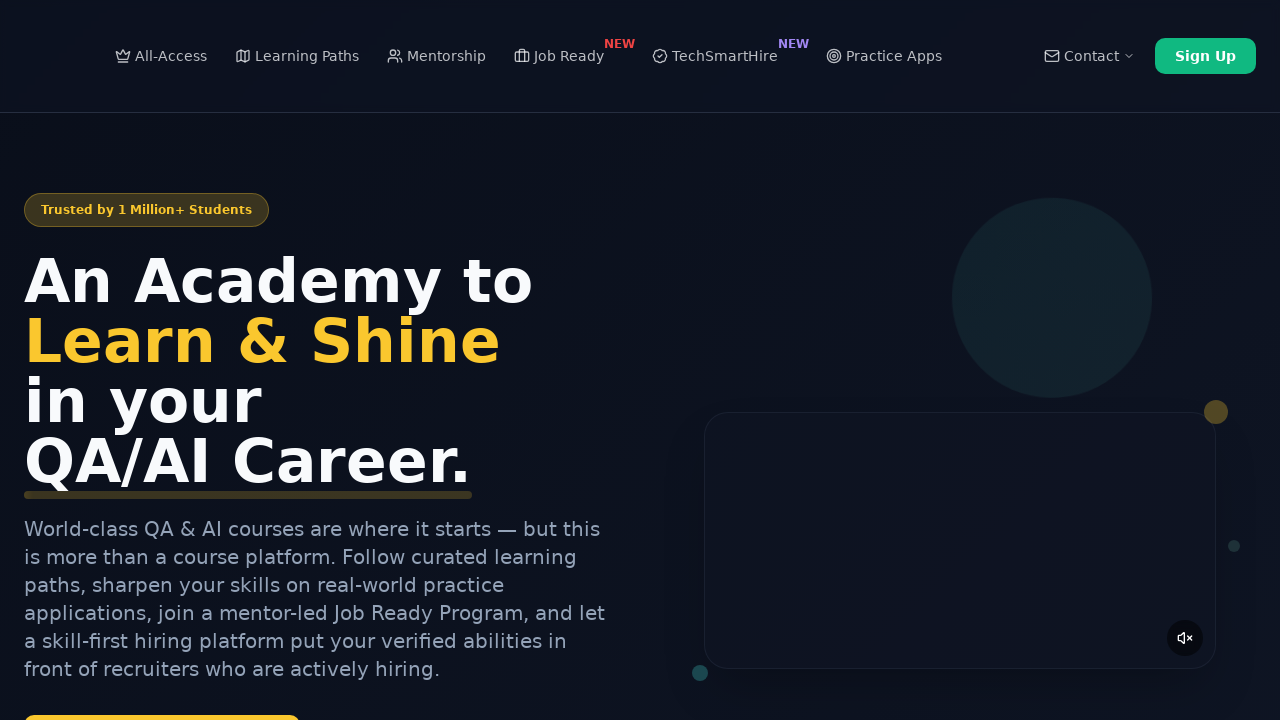

Waited for course links to load
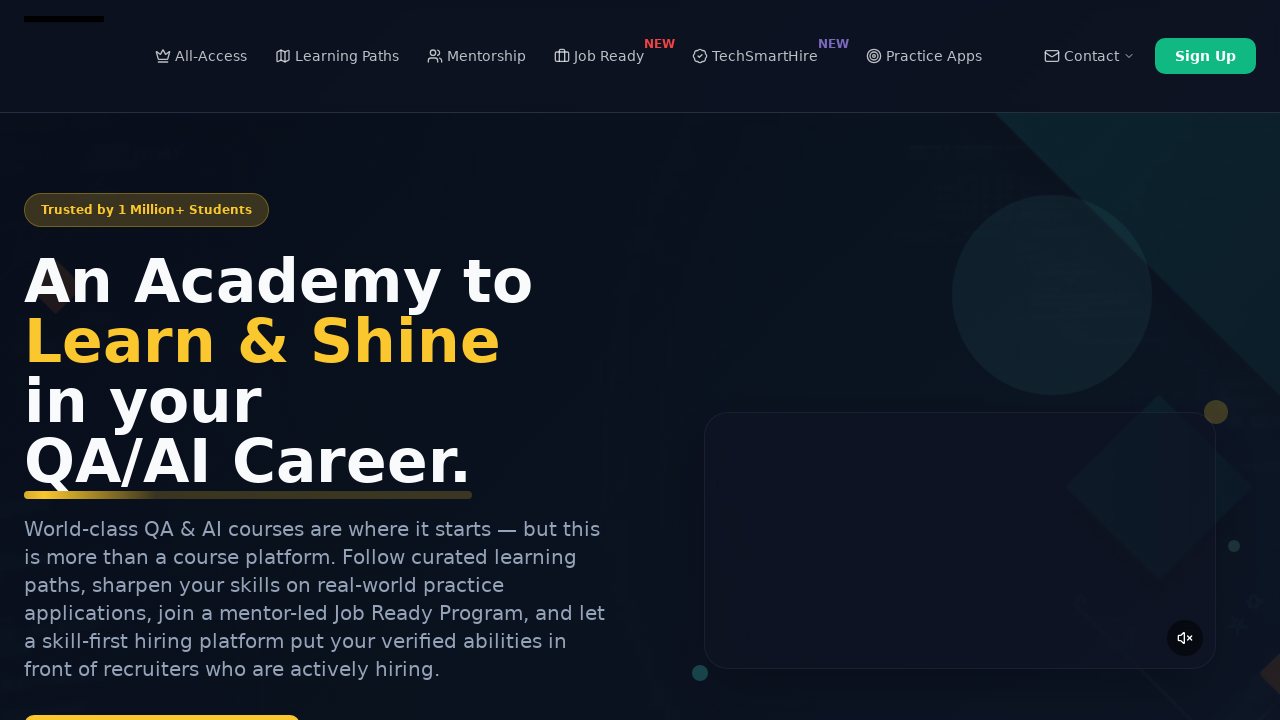

Located all course link elements
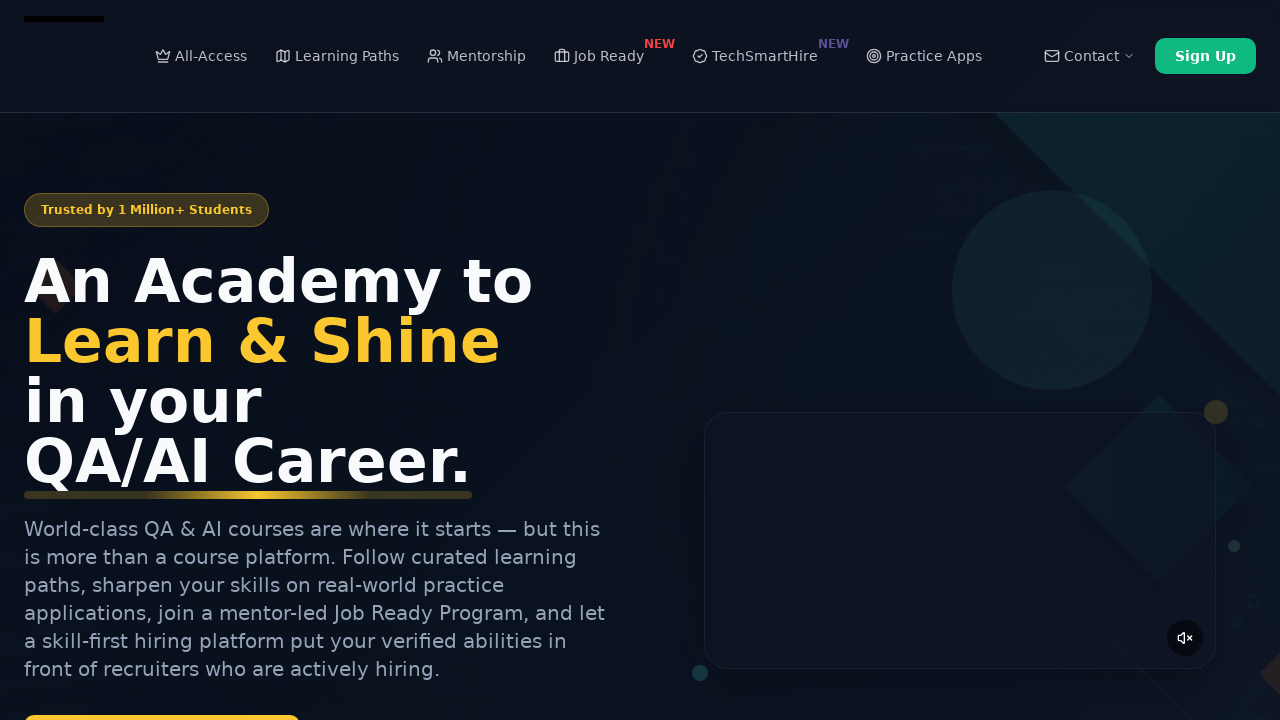

Extracted course name: Playwright Testing
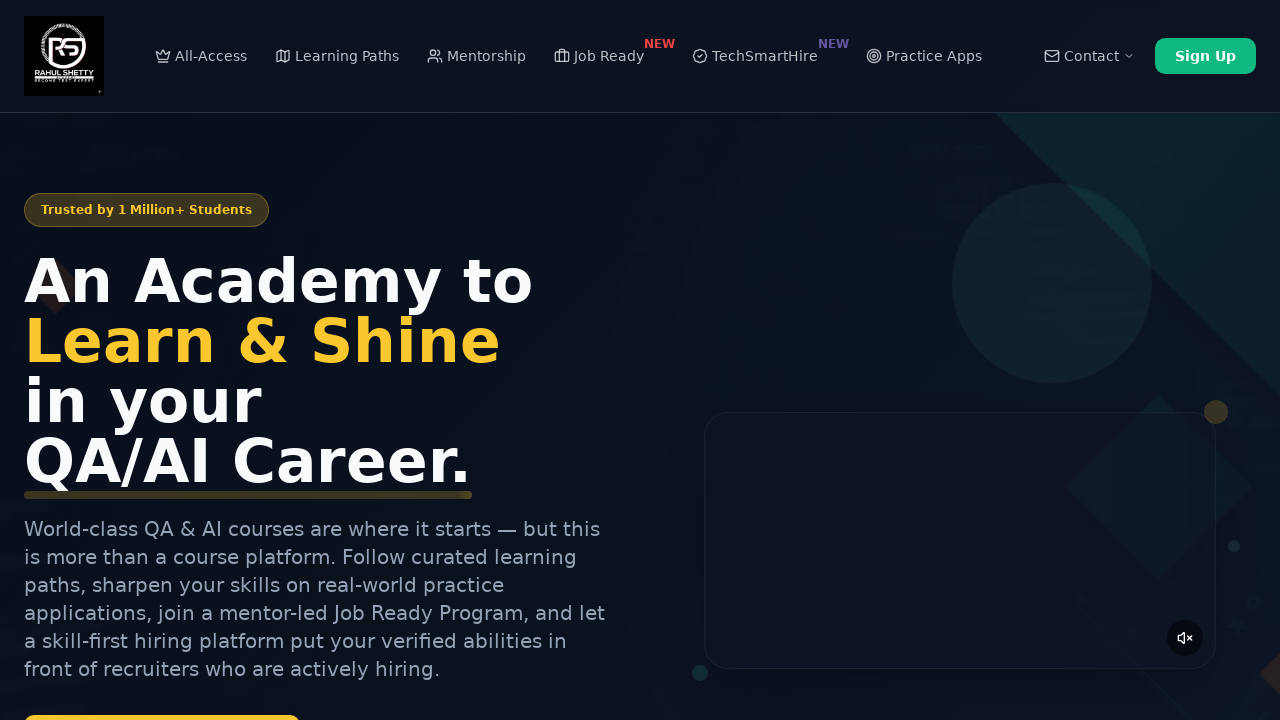

Filled name field with course name: Playwright Testing on [name='name']
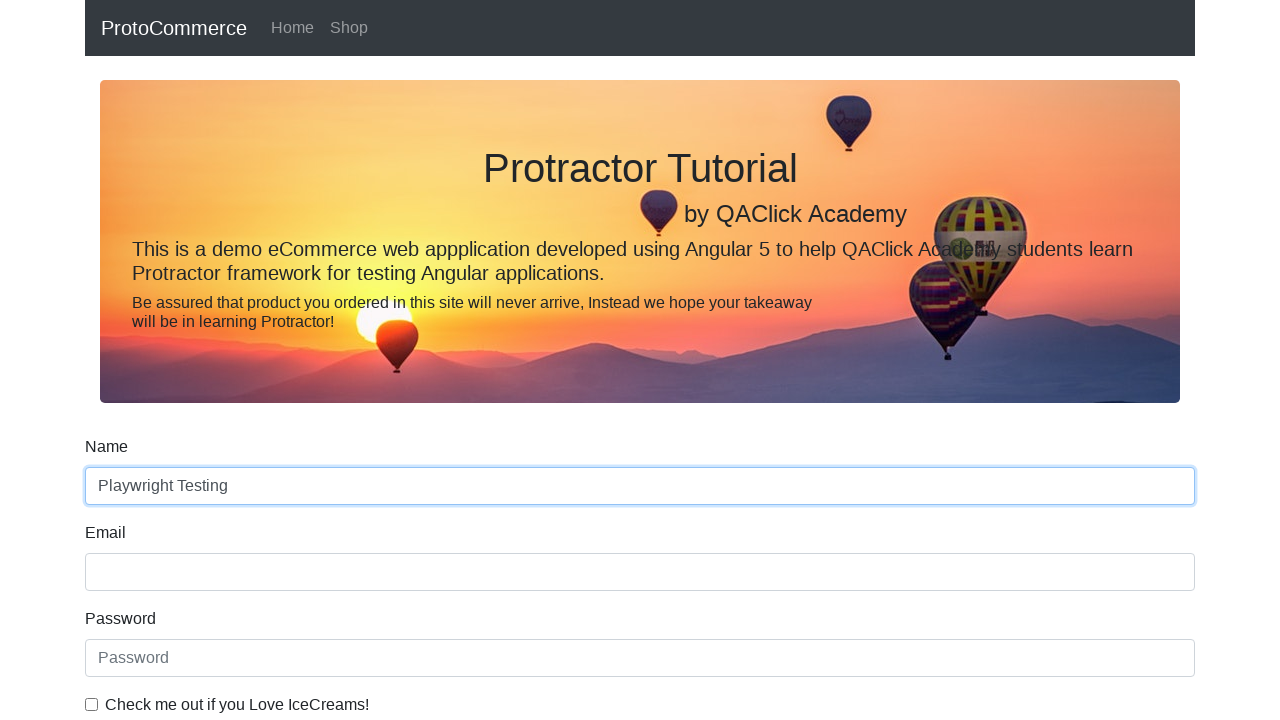

Closed the new window/tab
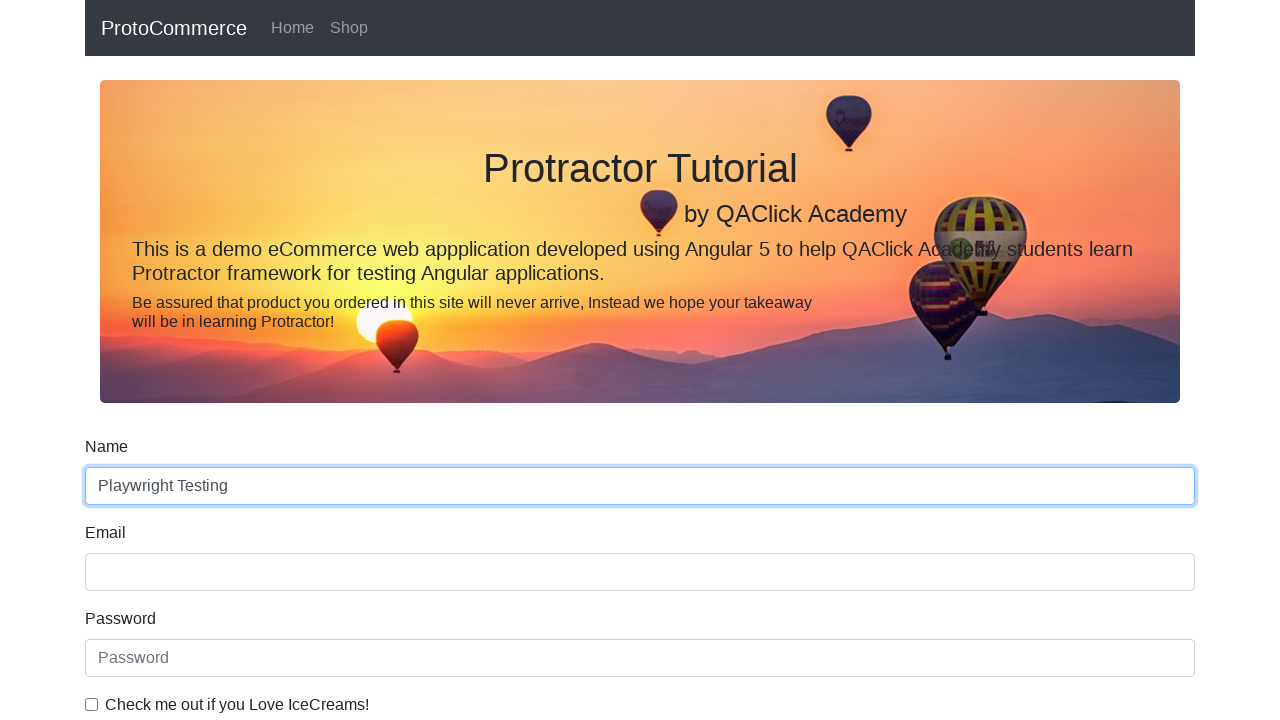

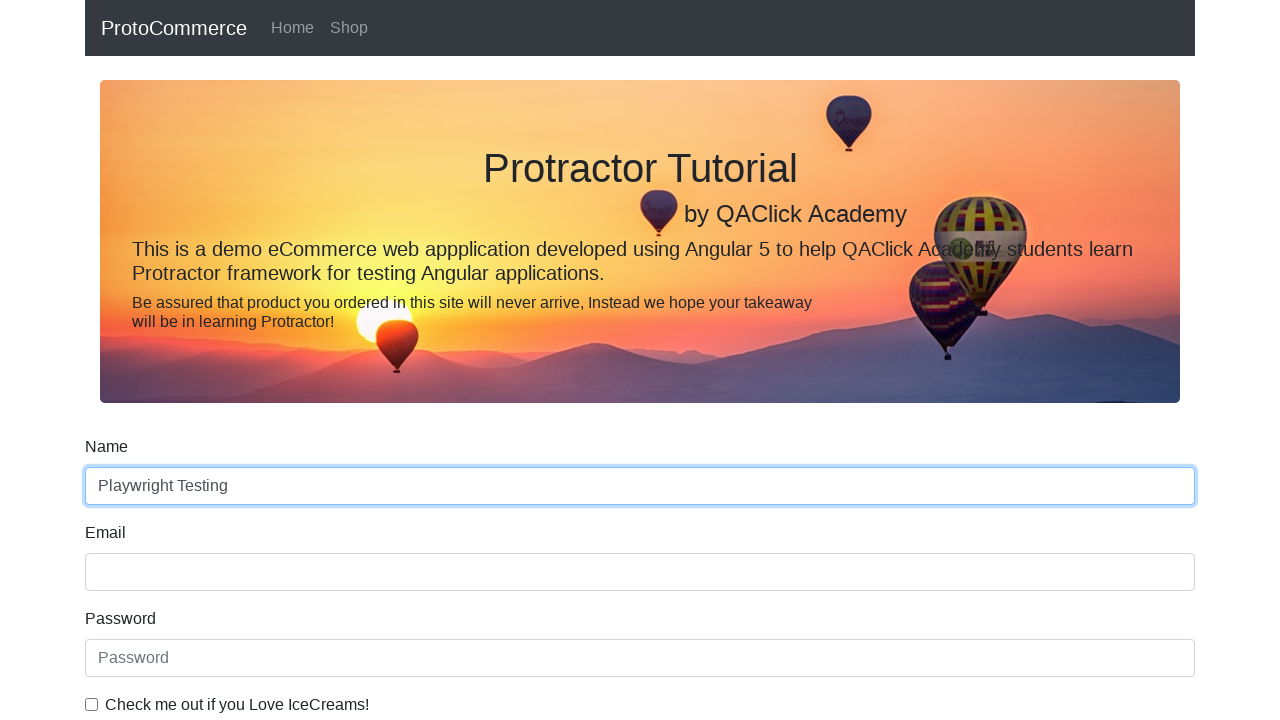